Tests checkbox functionality on a practice website by checking if a checkbox is displayed, selected, and enabled, then clicking it if not already selected, and verifying various element properties.

Starting URL: https://www.leafground.com/checkbox.xhtml

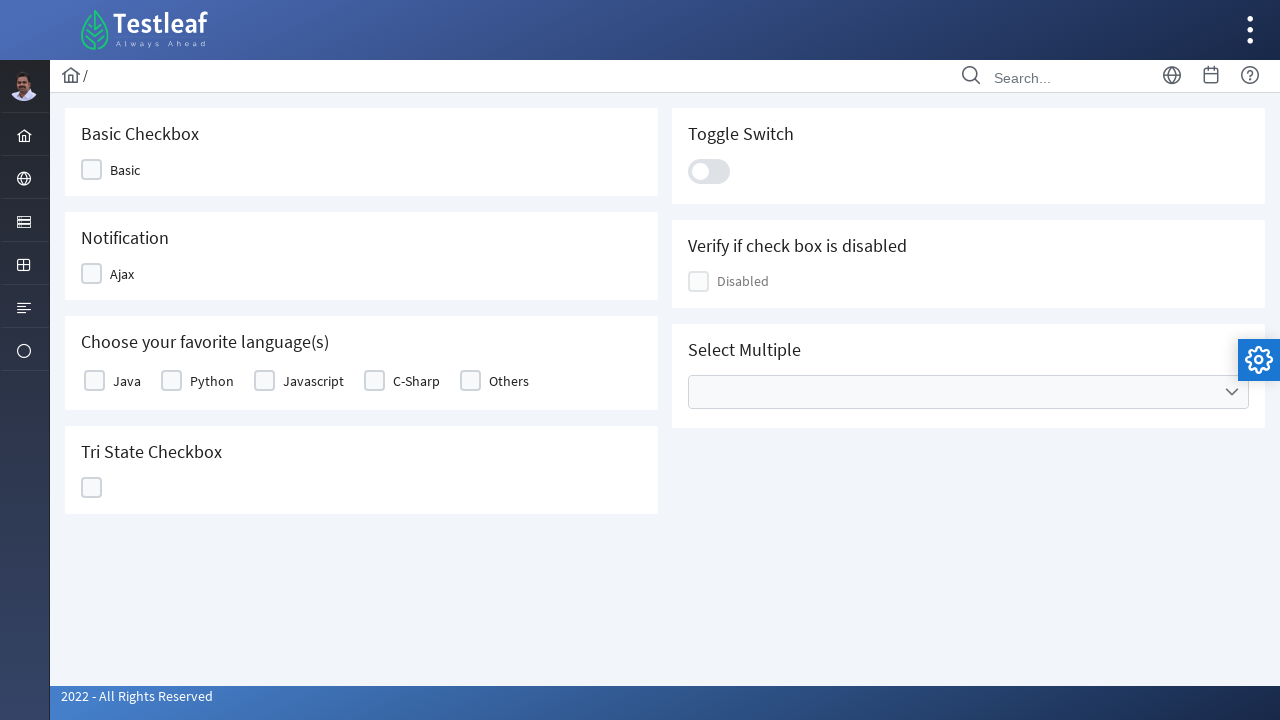

Waited for checkbox element to be visible
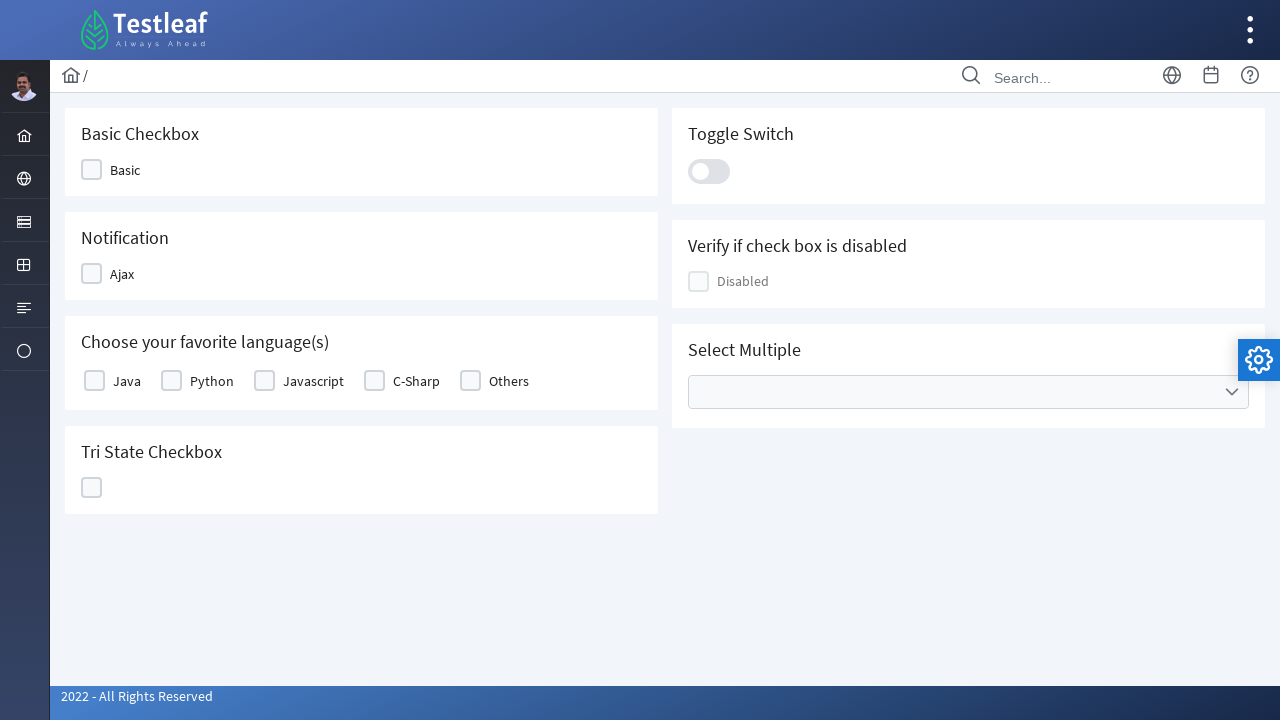

Located the checkbox element
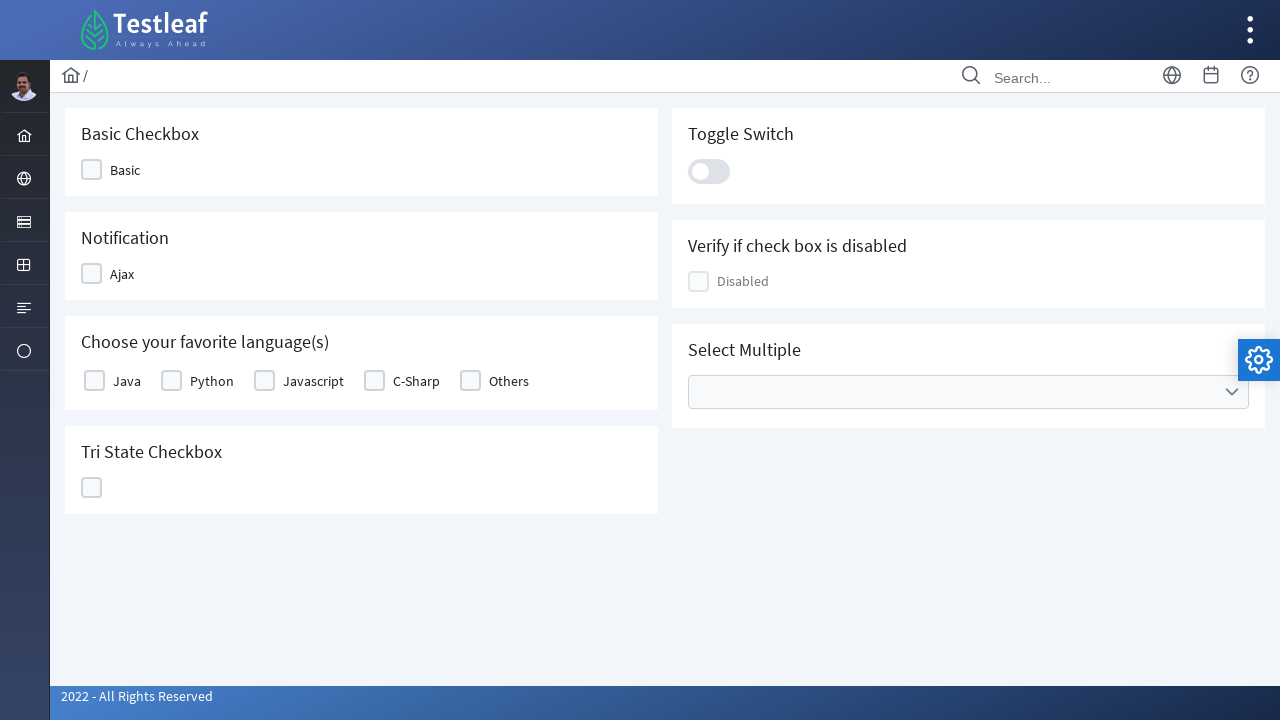

Checked if checkbox is visible: True
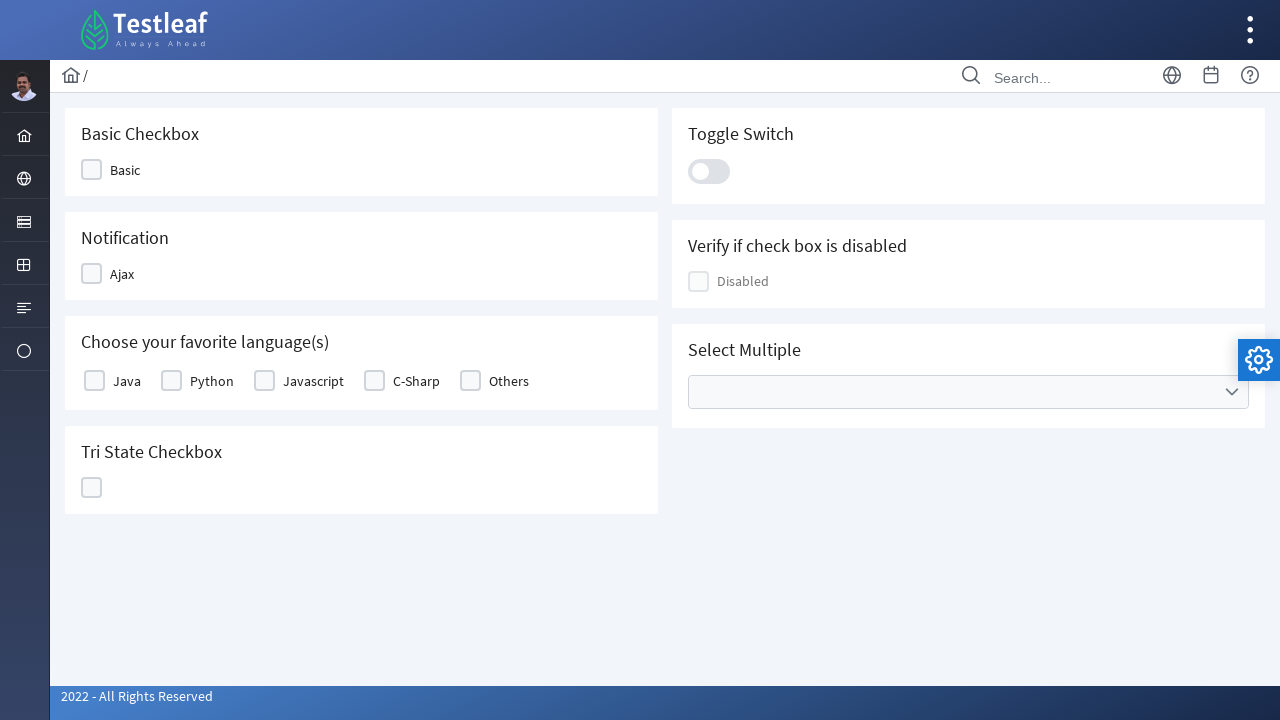

Checked if checkbox is enabled: True
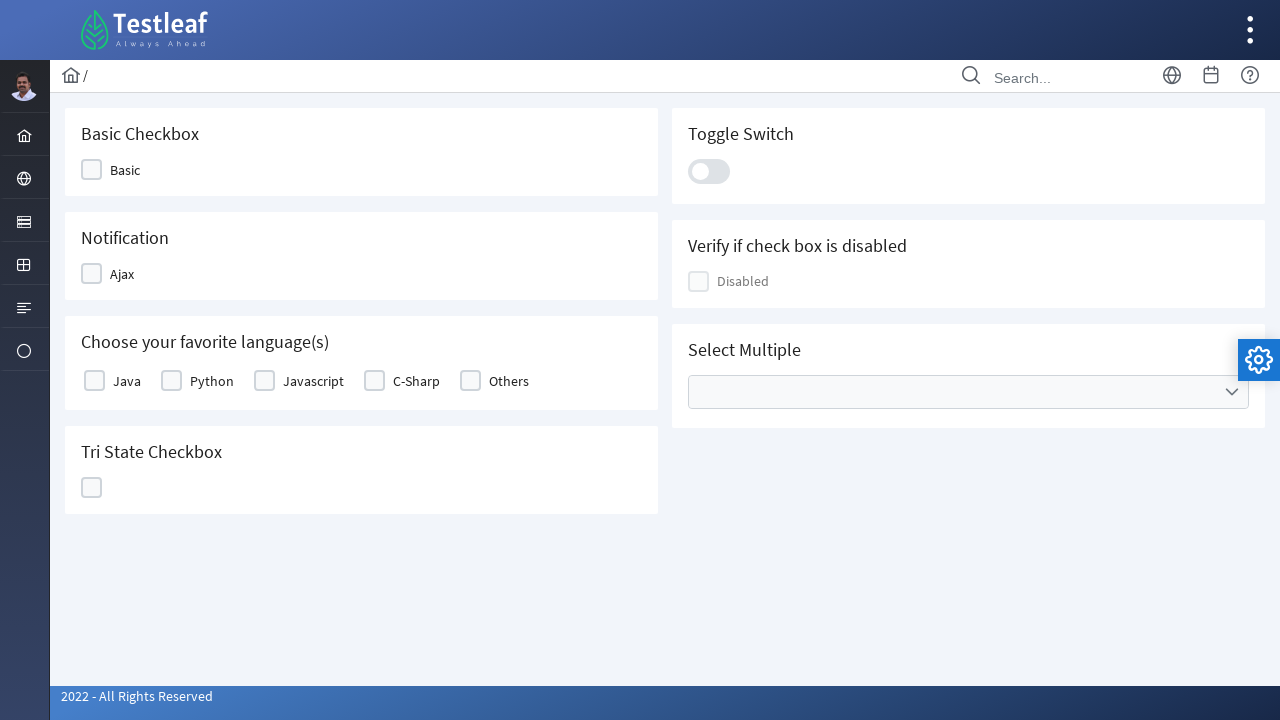

Clicked the checkbox element at (92, 274) on xpath=//*[@id='j_idt87:j_idt91']//div[2]
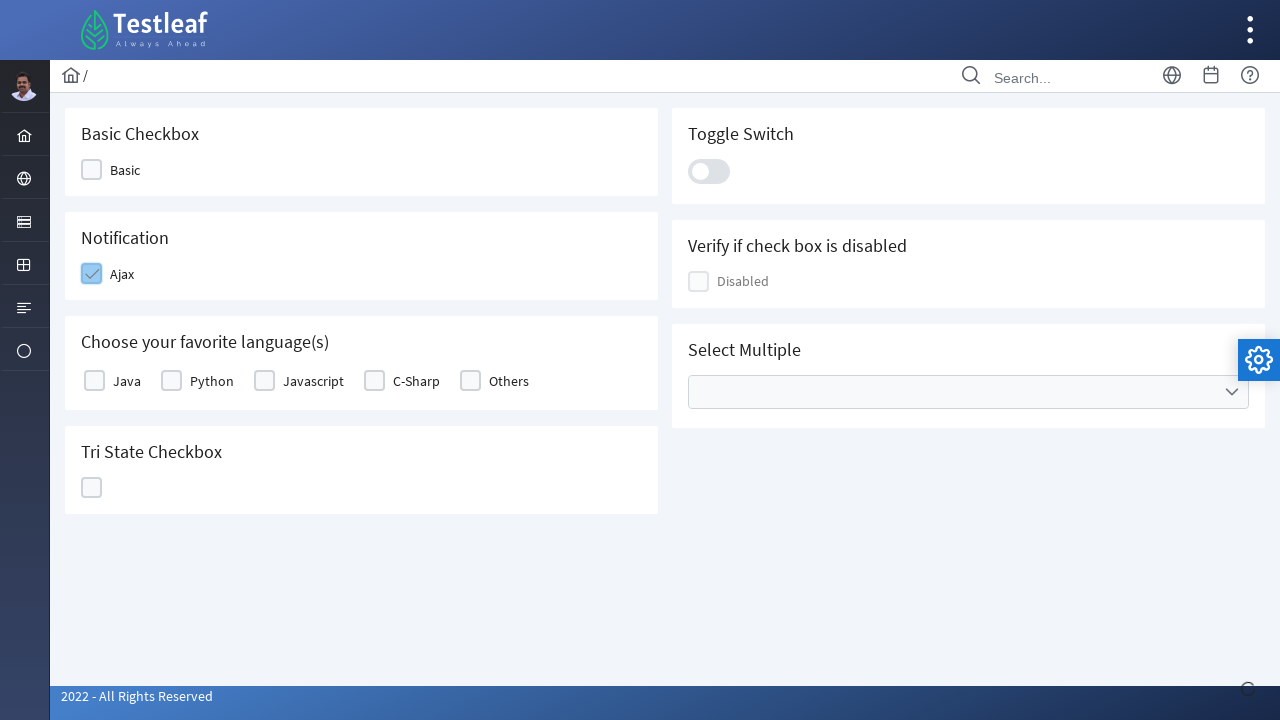

Waited 500ms for checkbox click action to complete
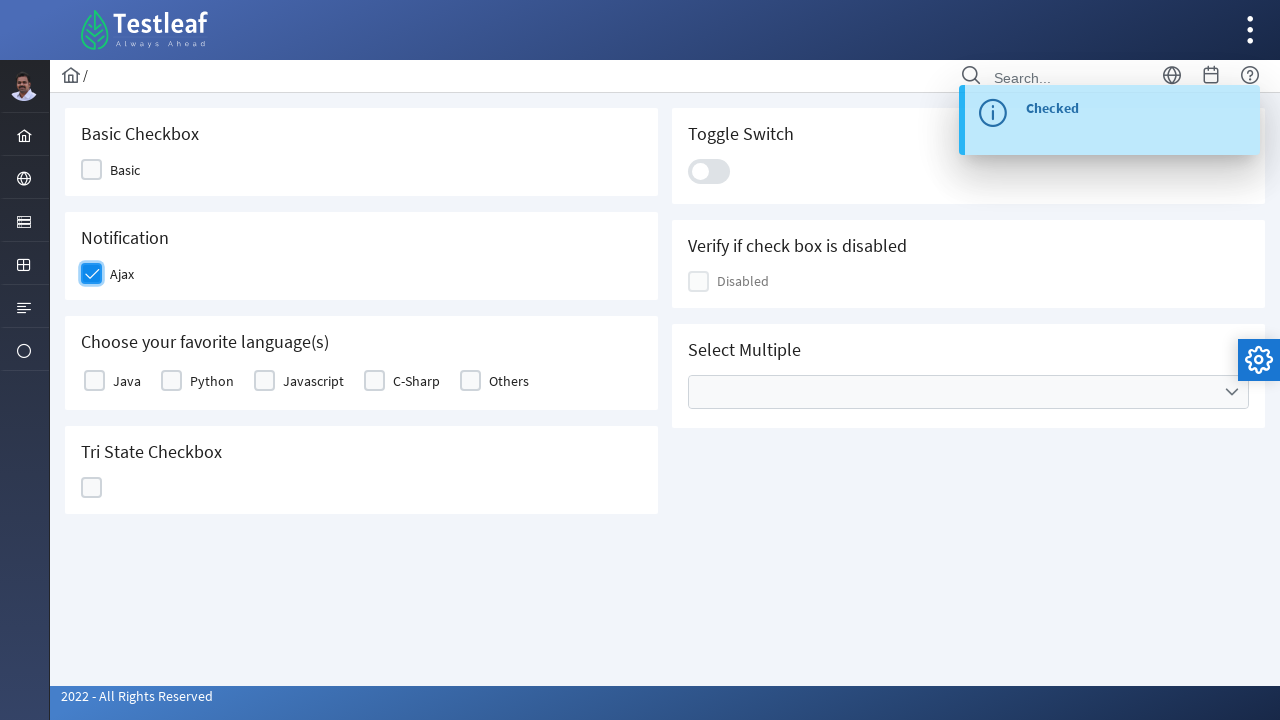

Located the disabled checkbox element
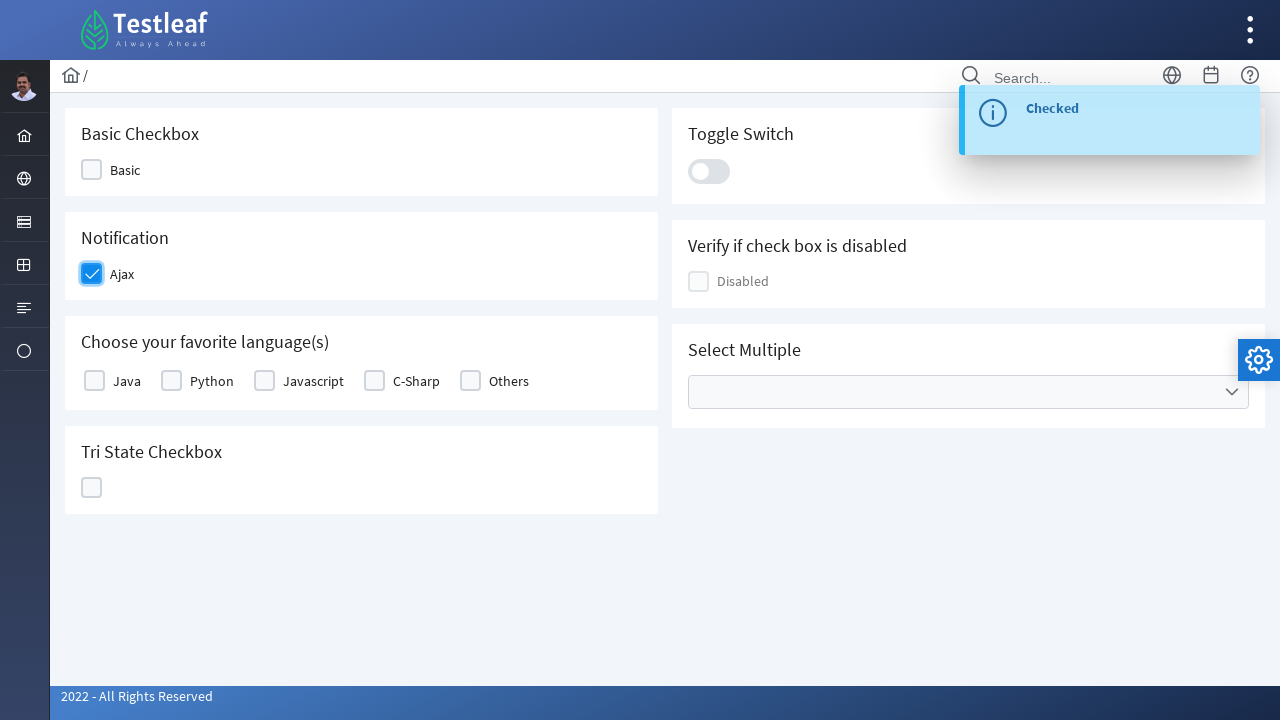

Checked if disabled checkbox is enabled
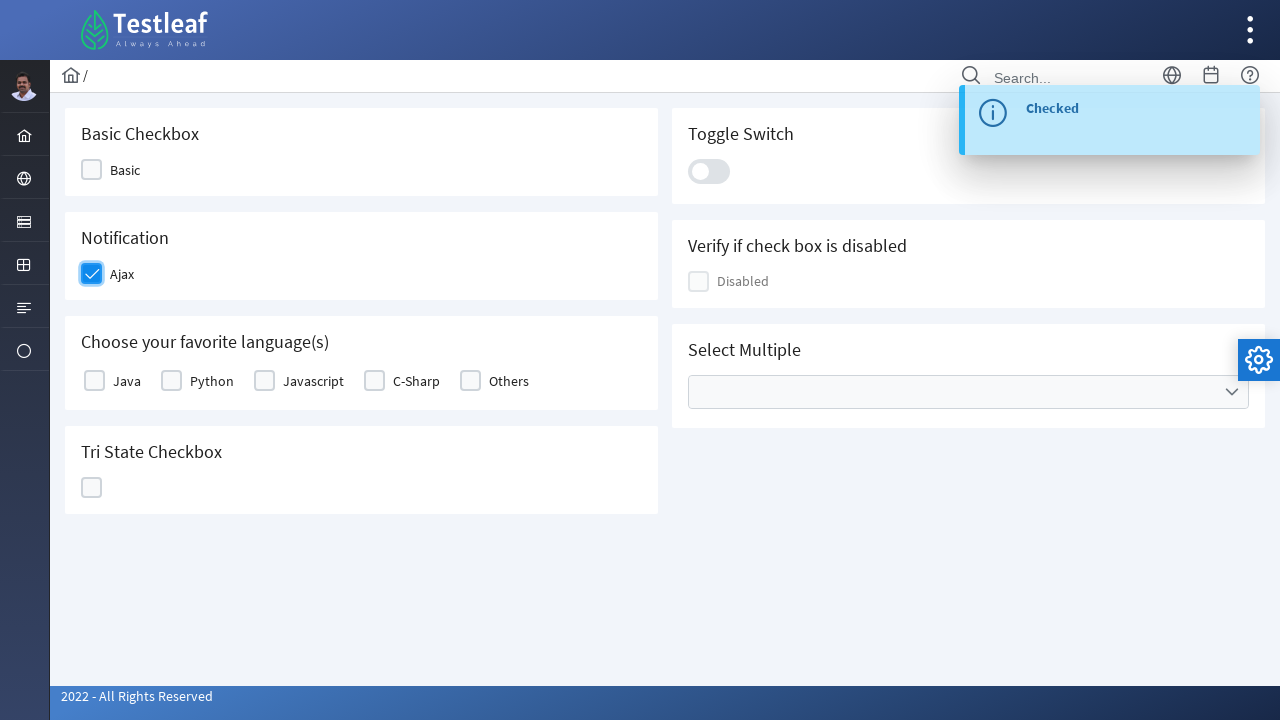

Retrieved text content from h5 element with ui-fluid class
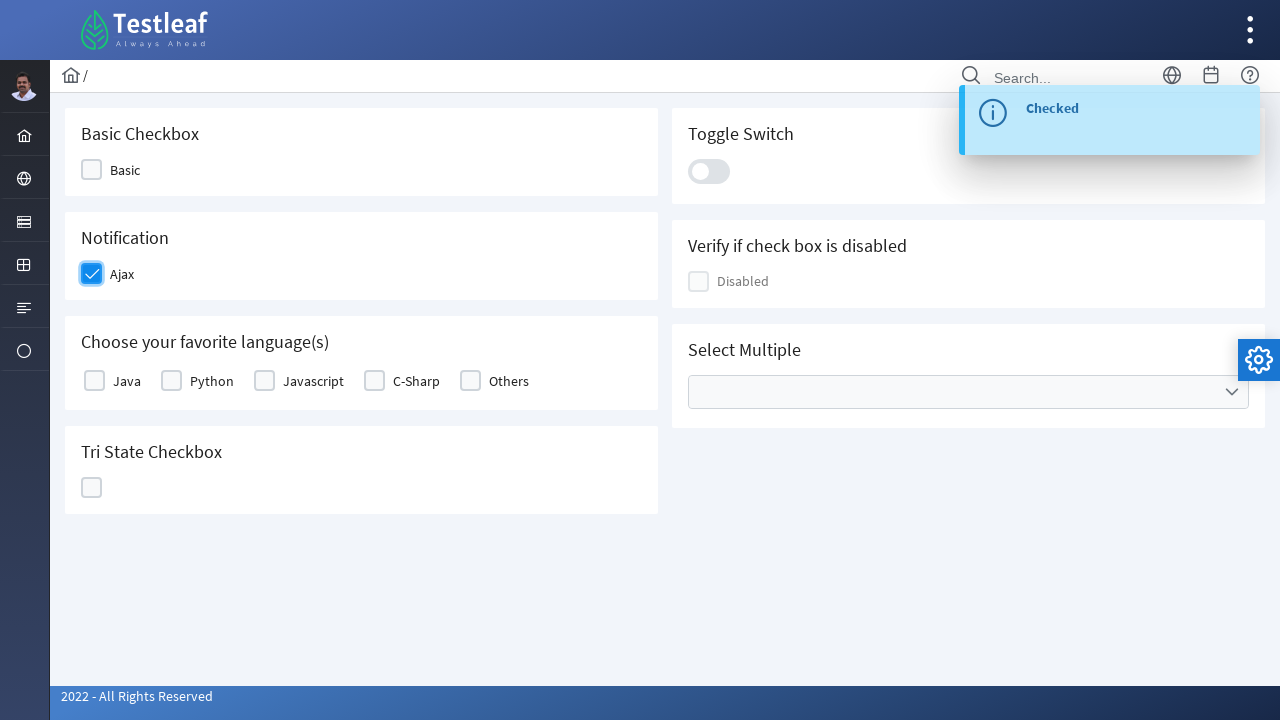

Retrieved text content from label element
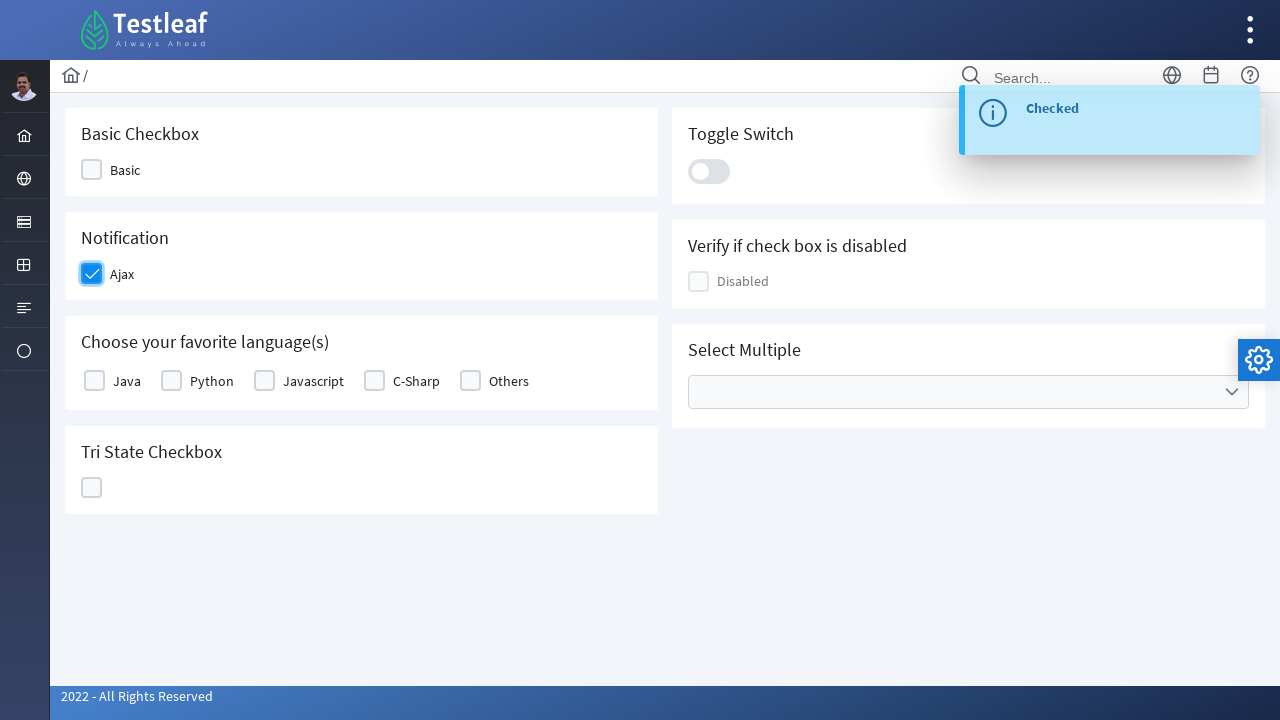

Retrieved class attribute from checkbox container element
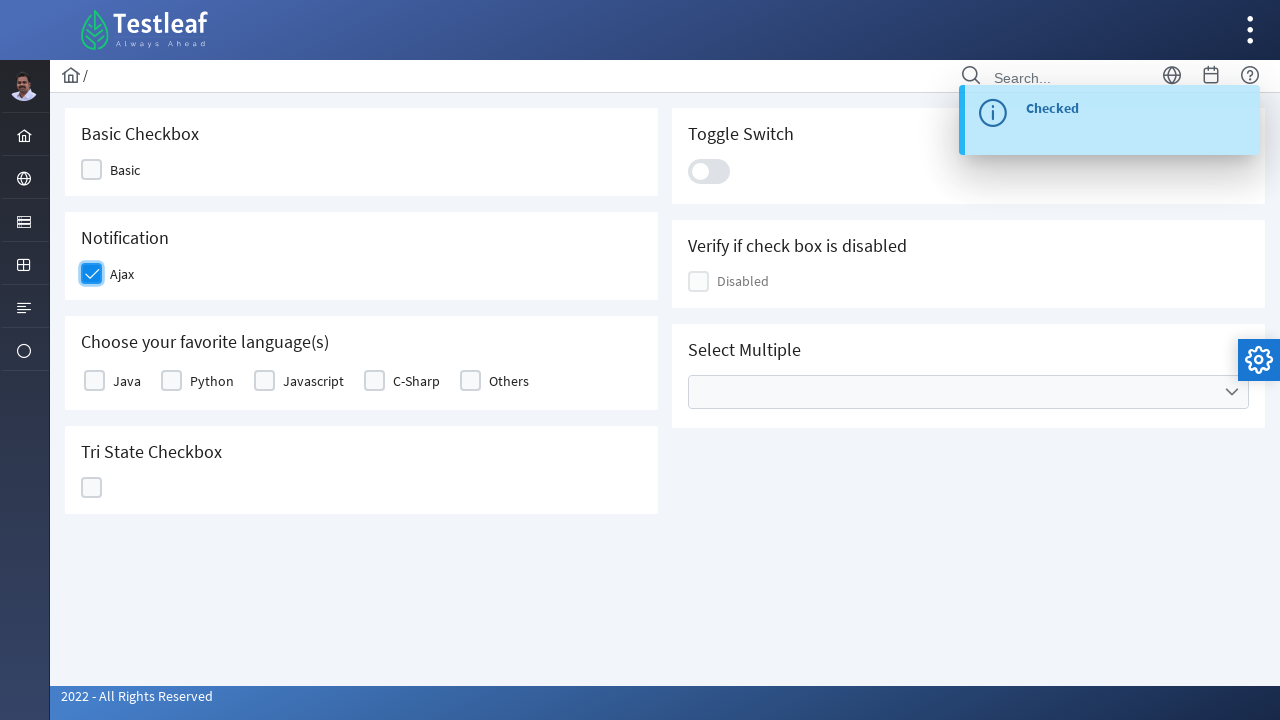

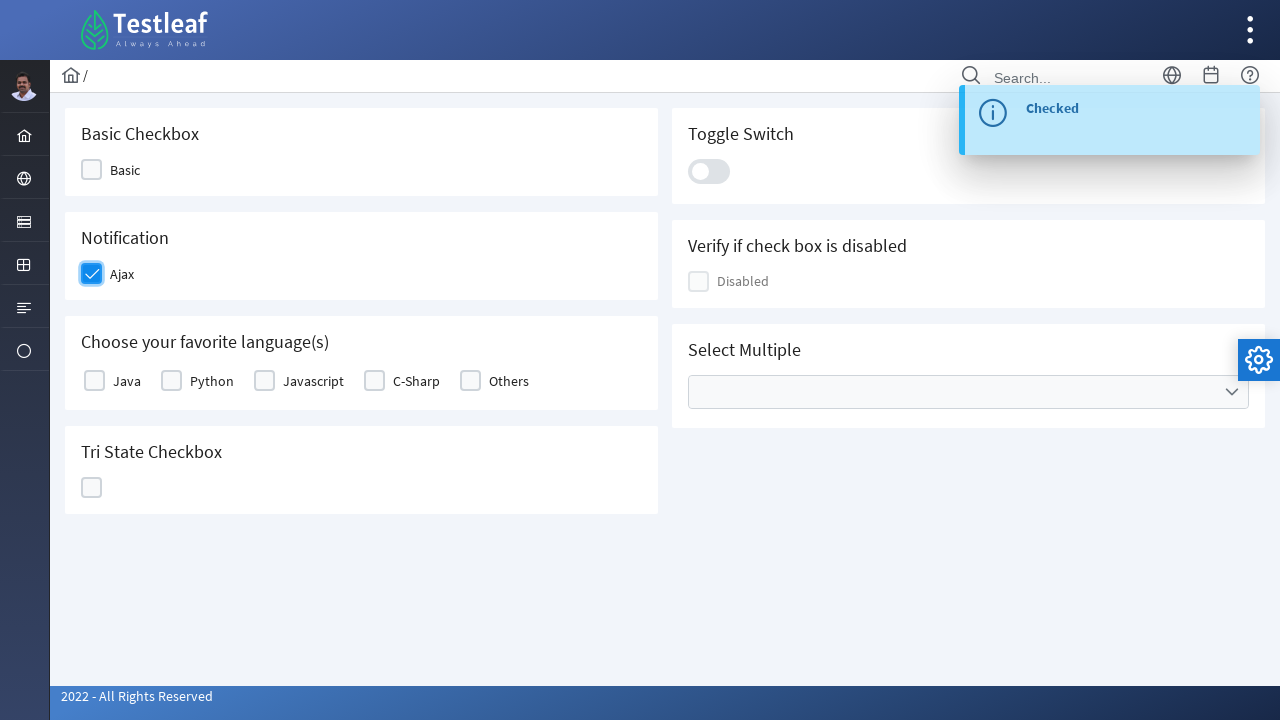